Tests JavaScript alert handling by clicking the first alert button, accepting the alert, and verifying the success message

Starting URL: https://the-internet.herokuapp.com/javascript_alerts

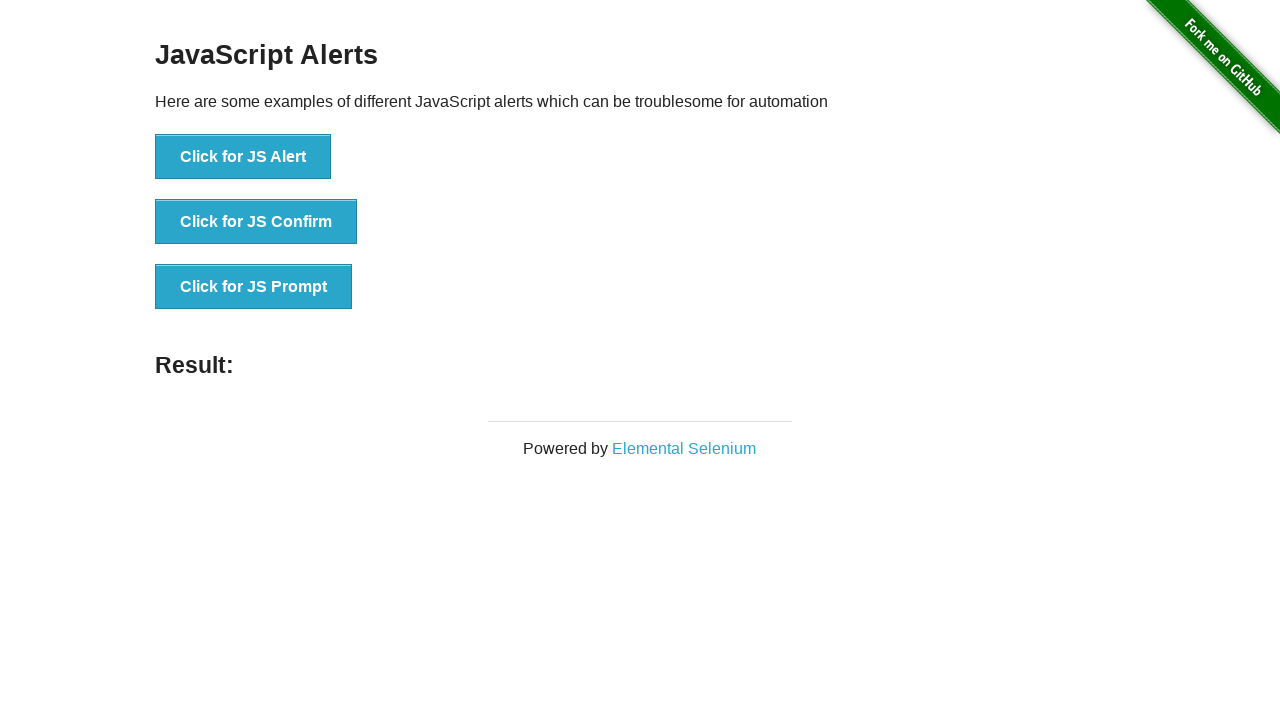

Clicked the first alert button at (243, 157) on button[onclick='jsAlert()']
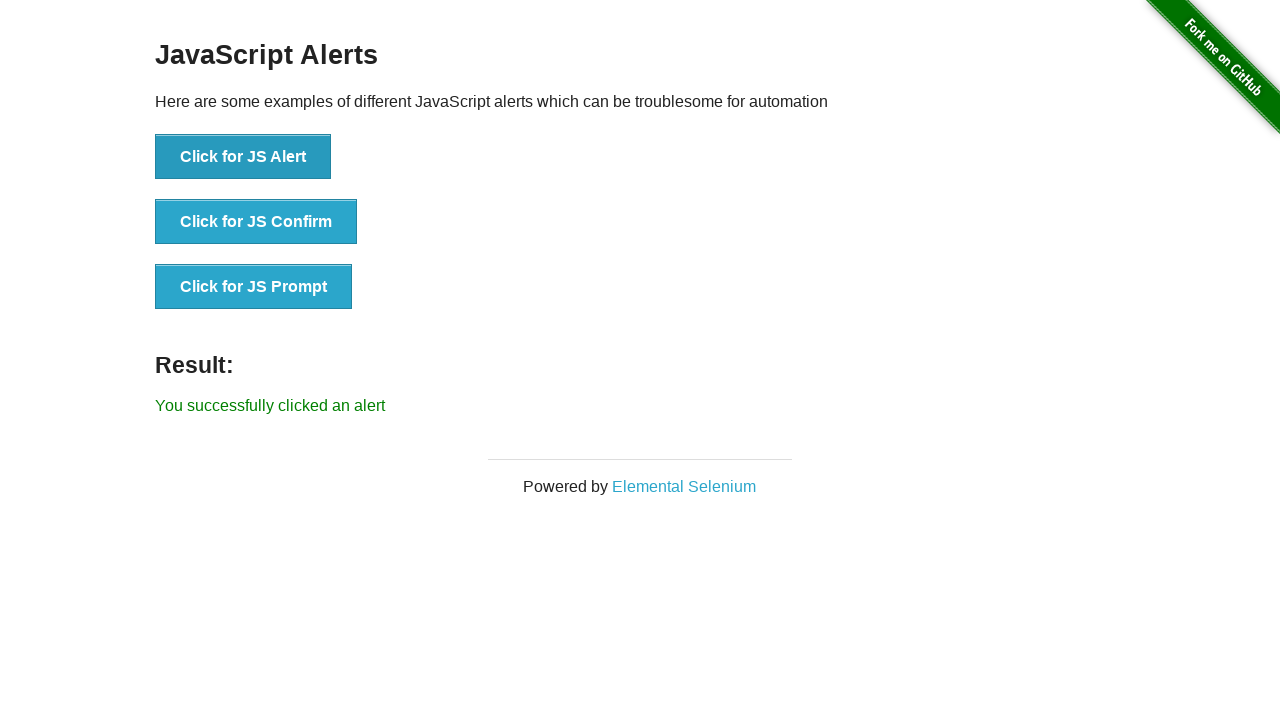

Set up dialog handler to accept alerts
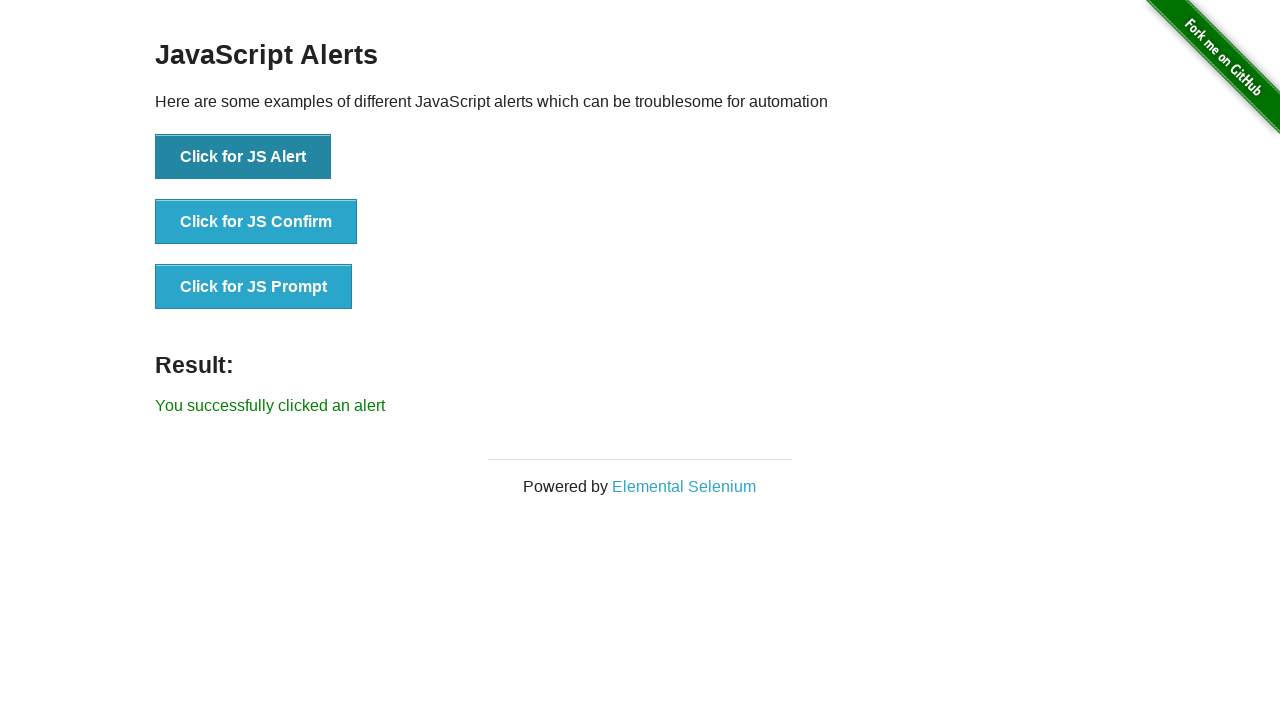

Waited for result message to appear
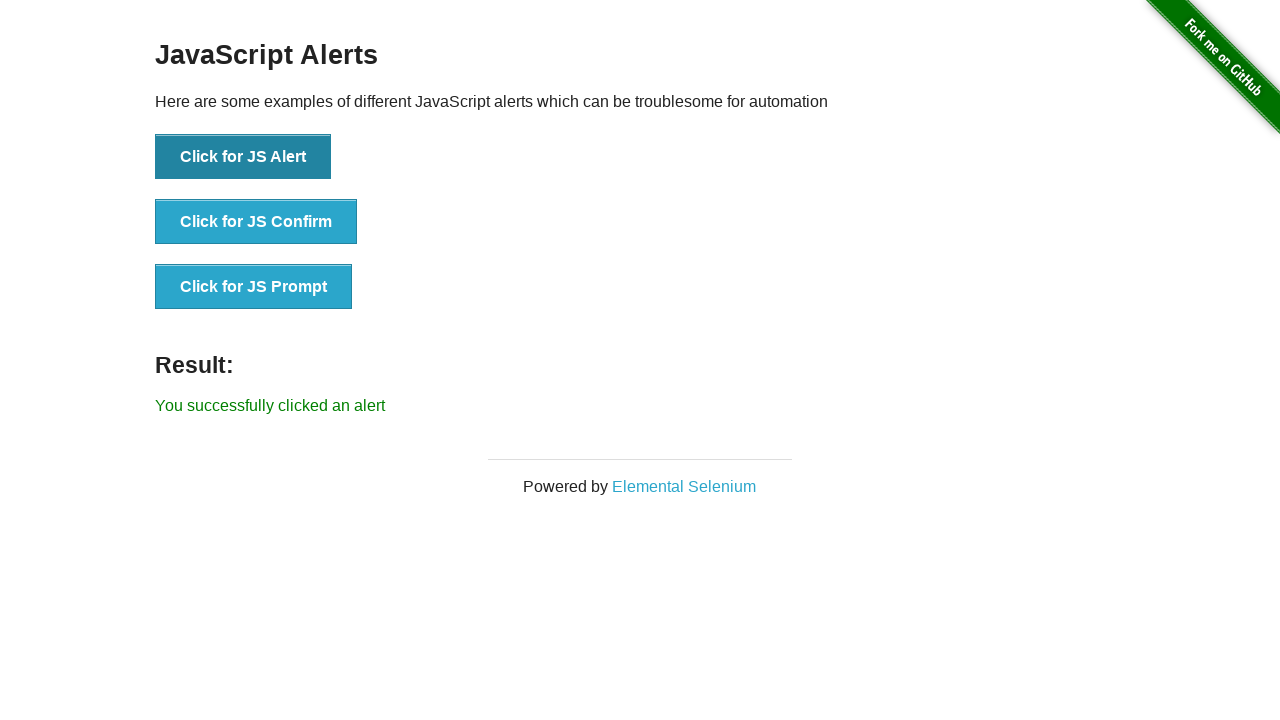

Retrieved result message text content
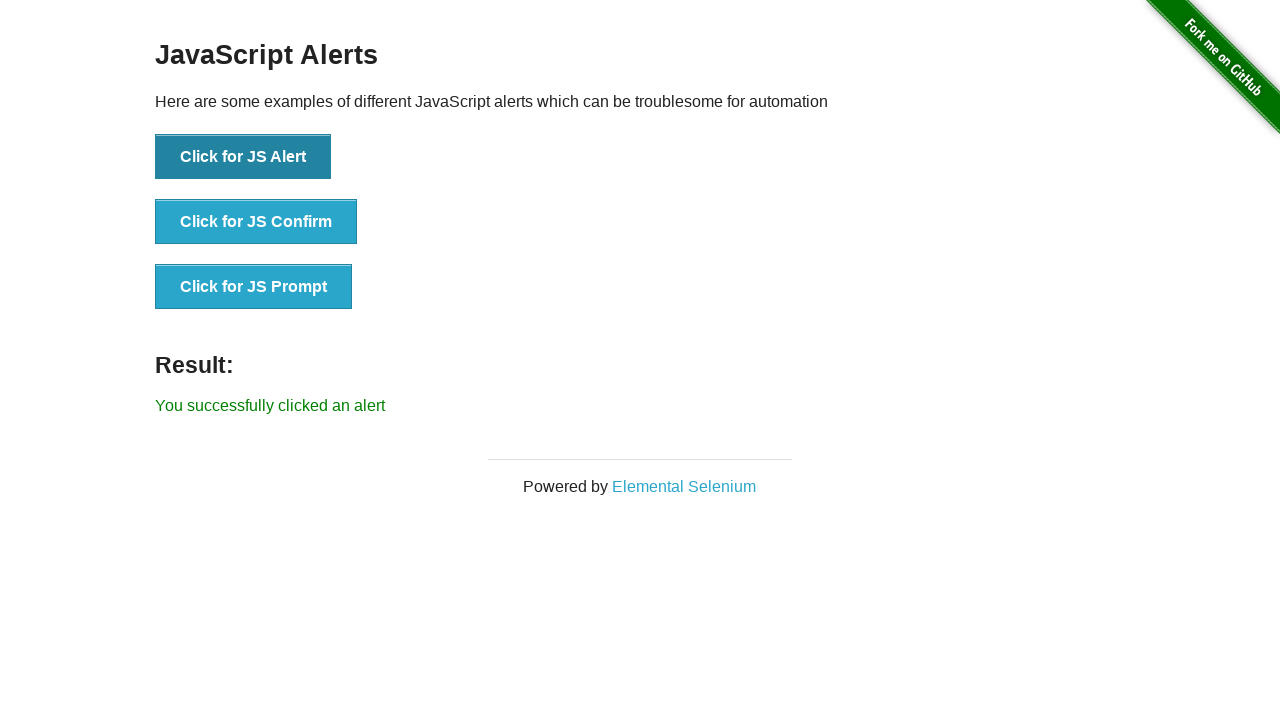

Verified success message: 'You successfully clicked an alert'
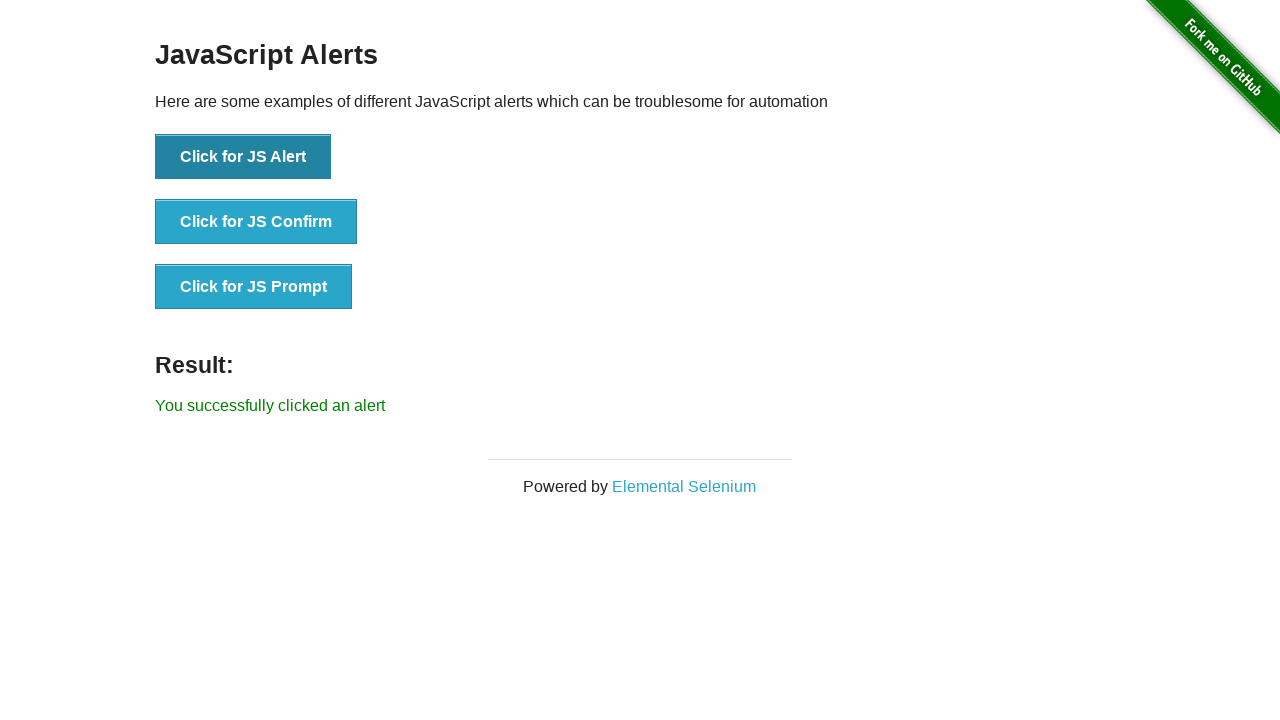

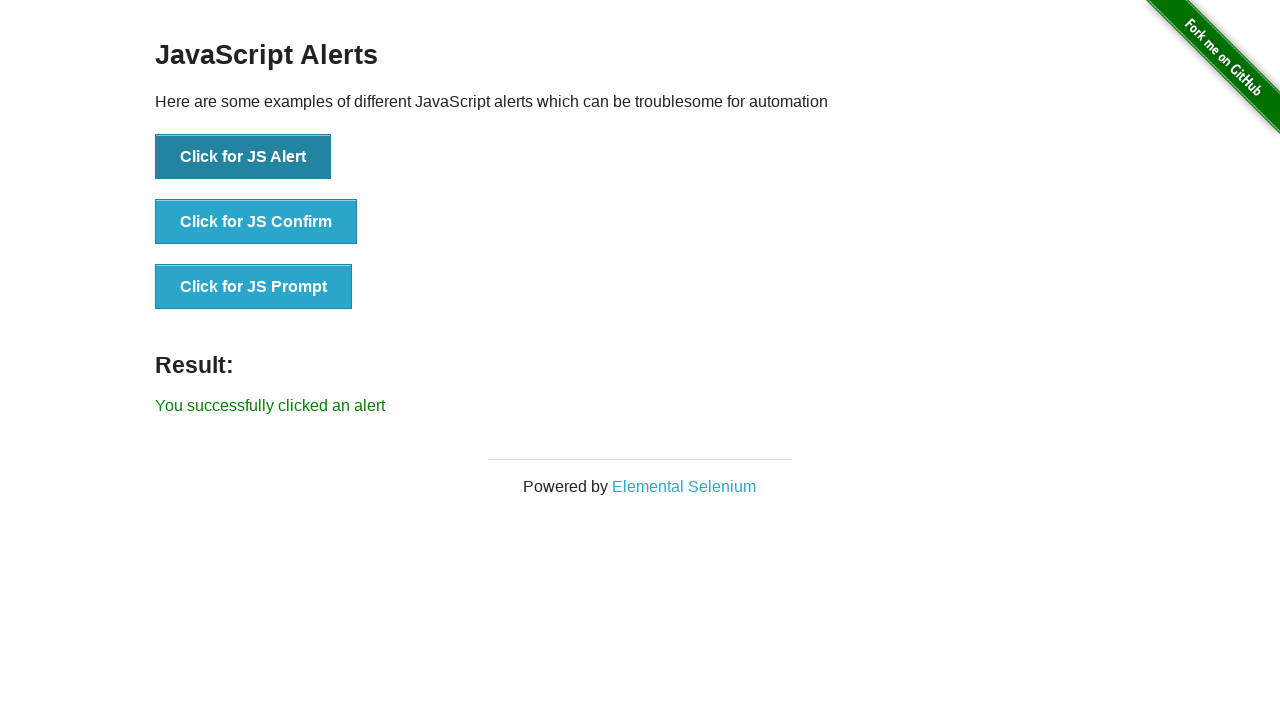